Clicks the Loading Images link under Chapter 3 and verifies the URL and page heading.

Starting URL: https://bonigarcia.dev/selenium-webdriver-java/

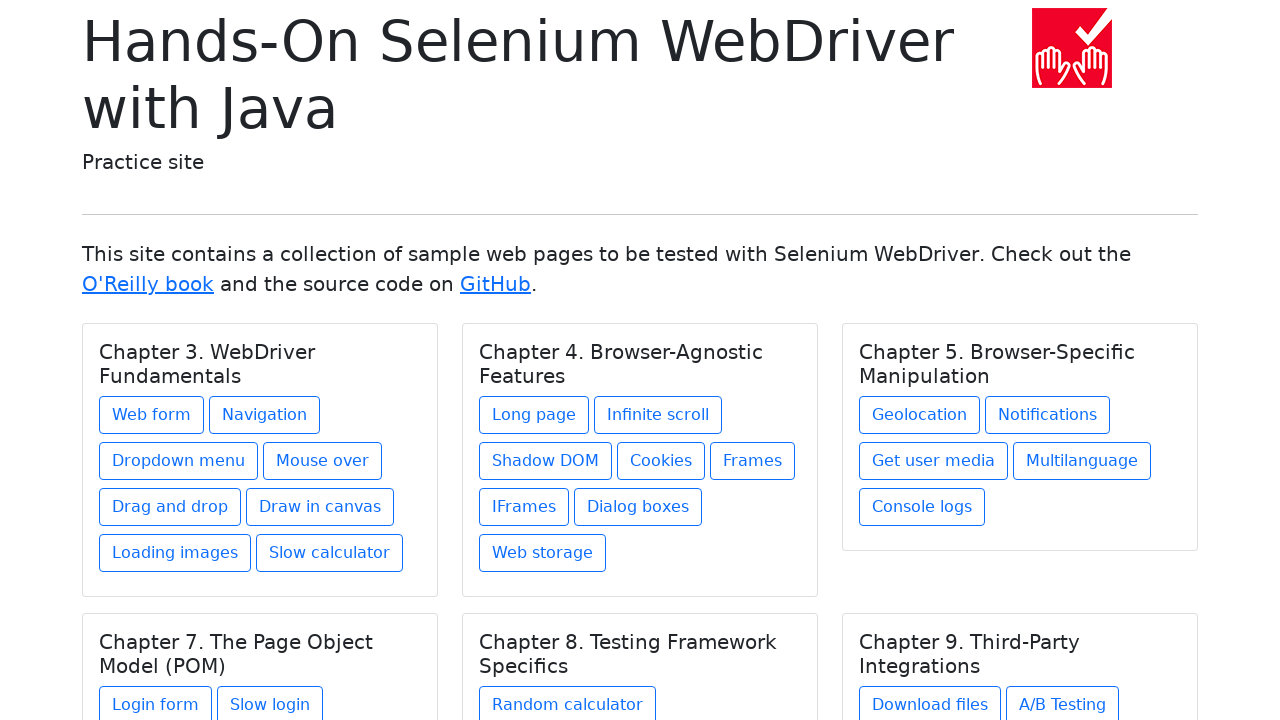

Clicked Loading Images link under Chapter 3 at (175, 553) on xpath=//h5[text() = 'Chapter 3. WebDriver Fundamentals']/../a[contains(@href, 'l
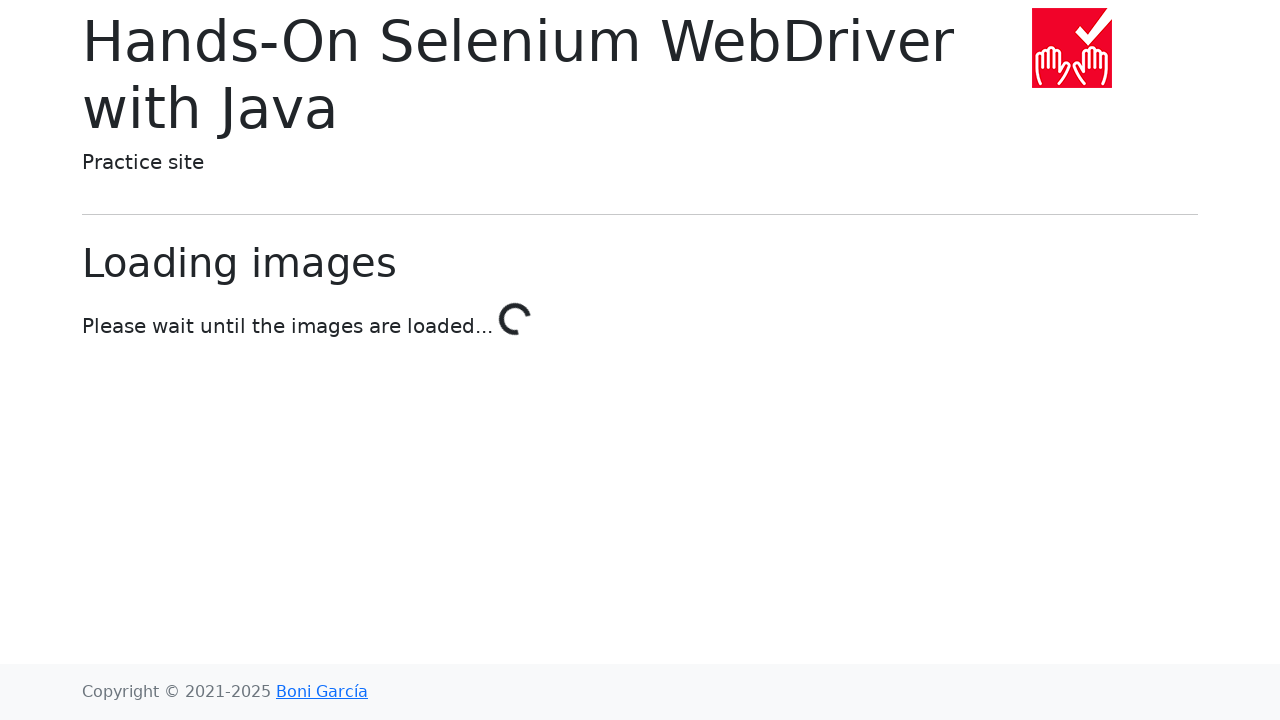

Waited for page heading element to load
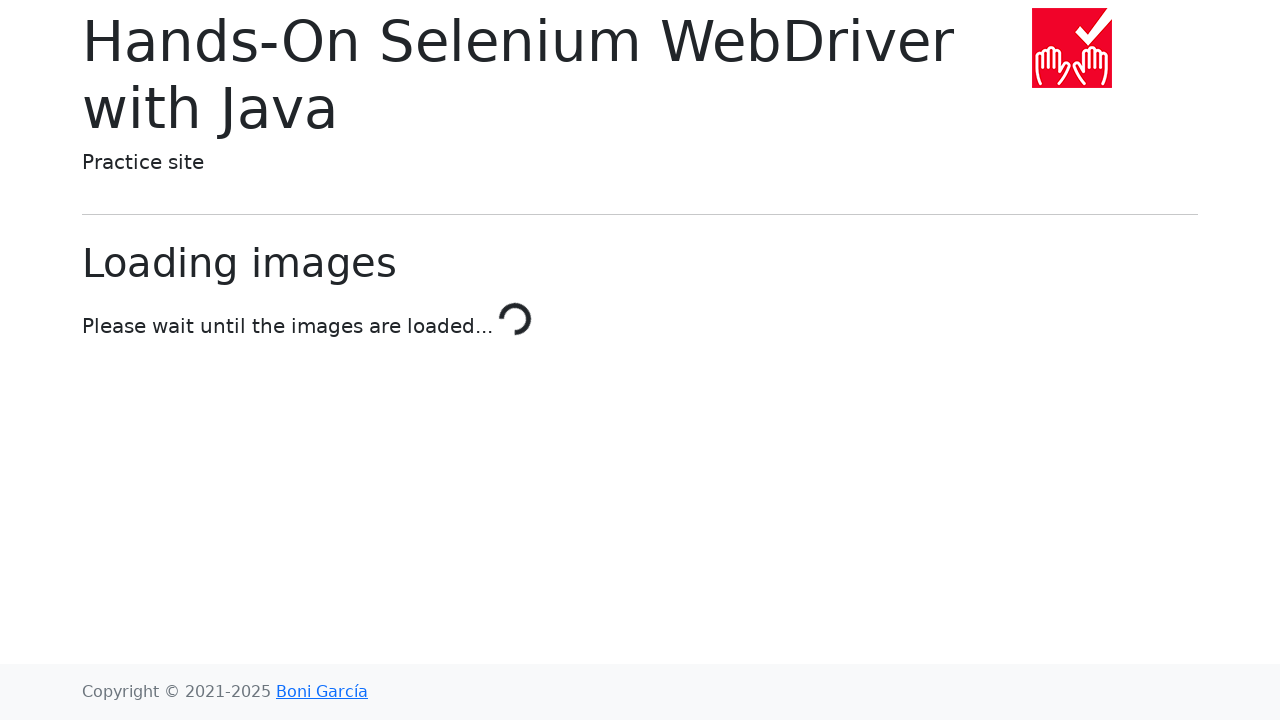

Verified URL is correct: https://bonigarcia.dev/selenium-webdriver-java/loading-images.html
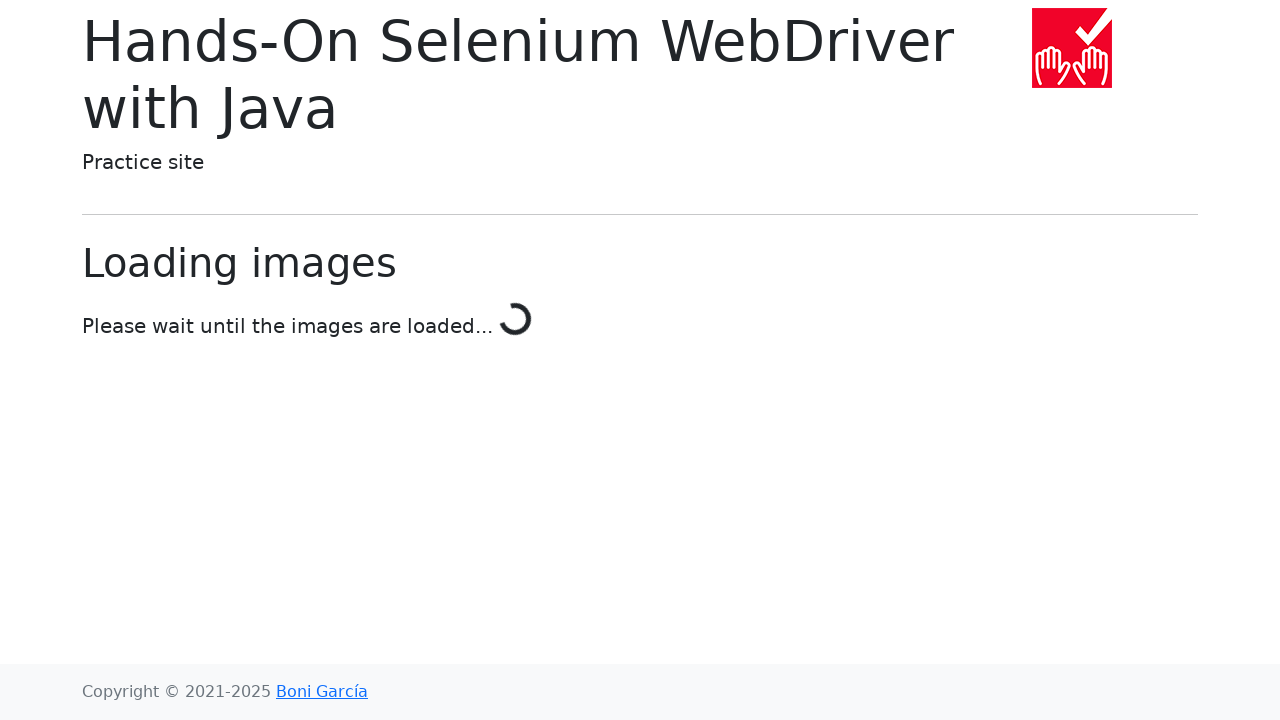

Verified page heading text is 'Loading images'
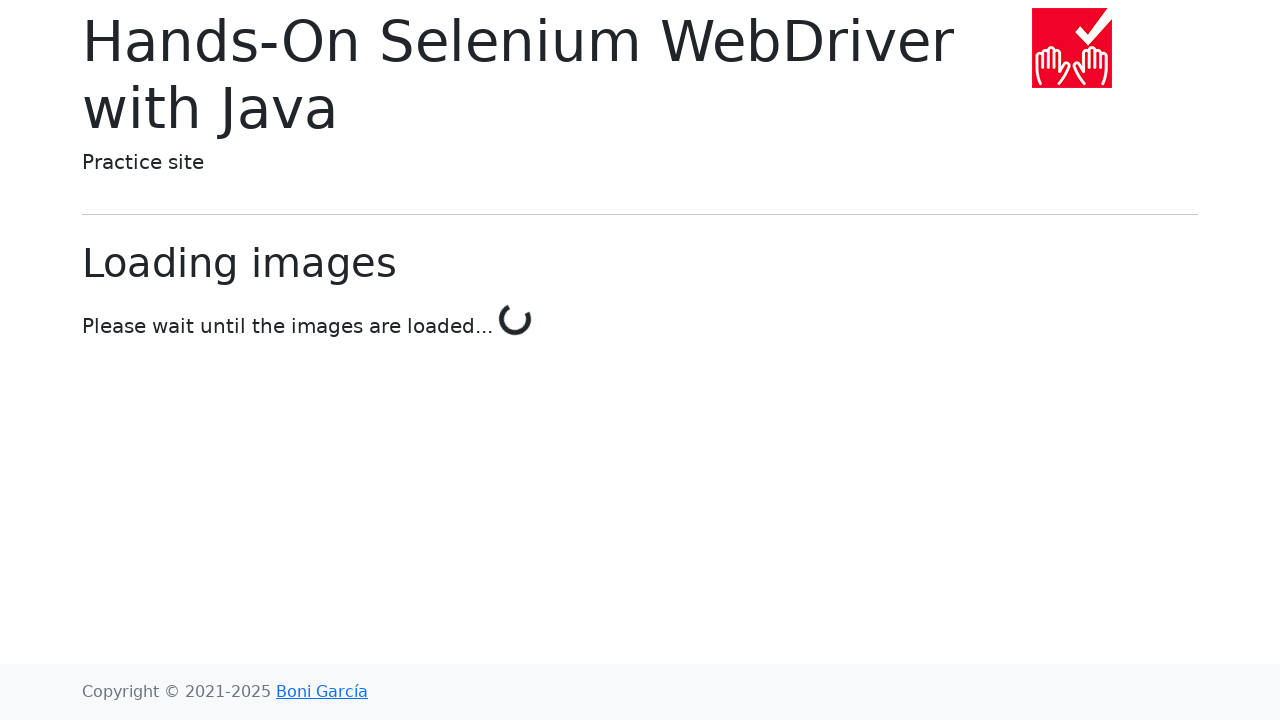

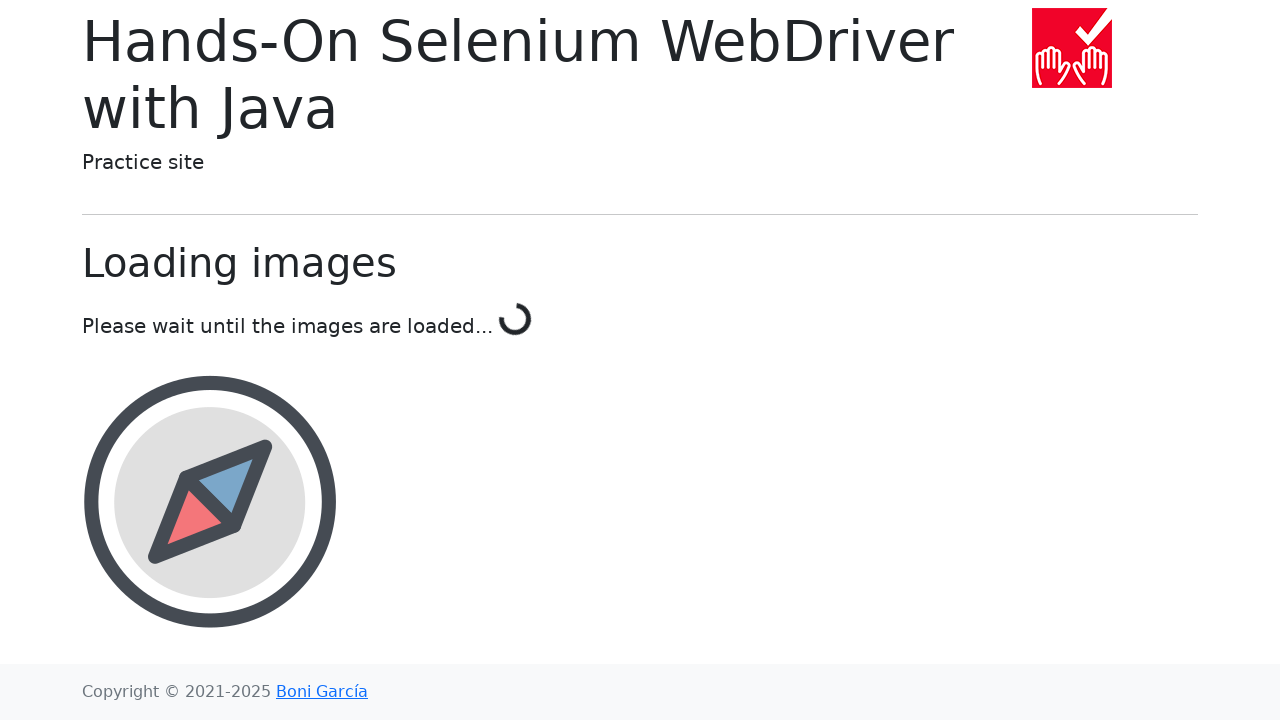